Tests basic browser navigation controls by navigating between two websites, then using back, refresh, and forward browser functions

Starting URL: https://the-internet.herokuapp.com/

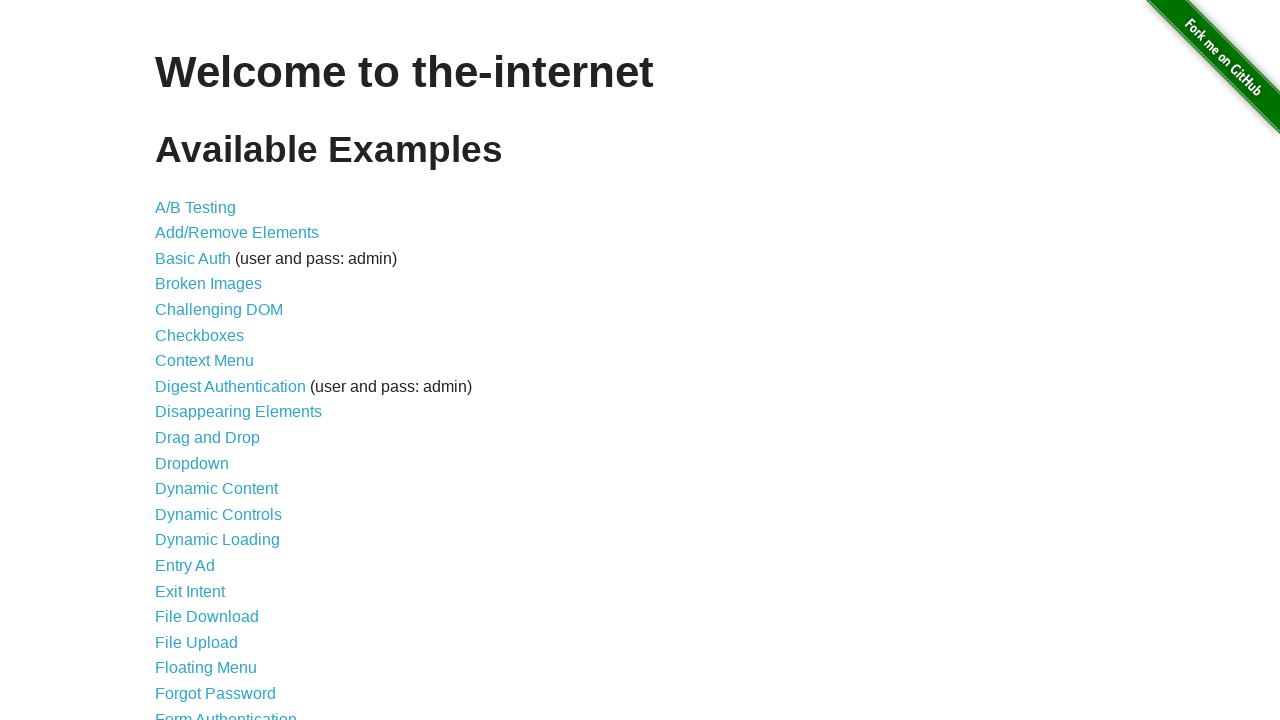

Navigated to formy project page at https://formy-project.herokuapp.com/
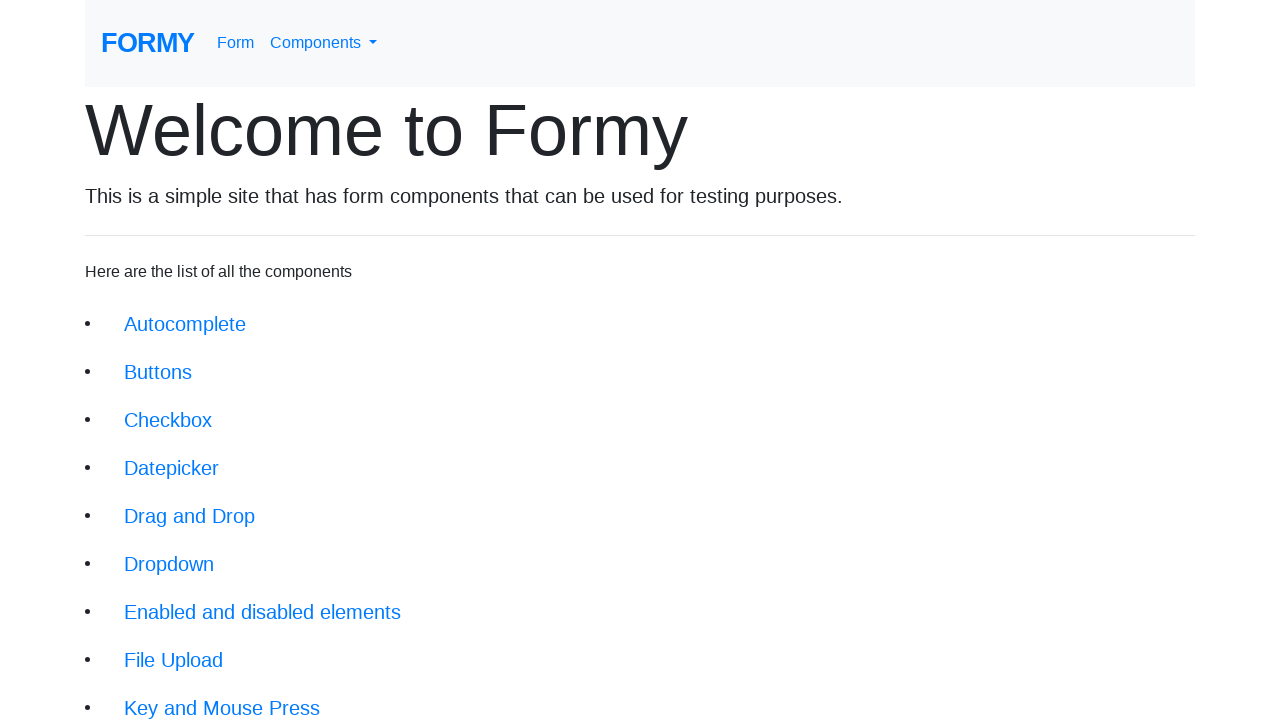

Navigated back to the previous page (the-internet.herokuapp.com)
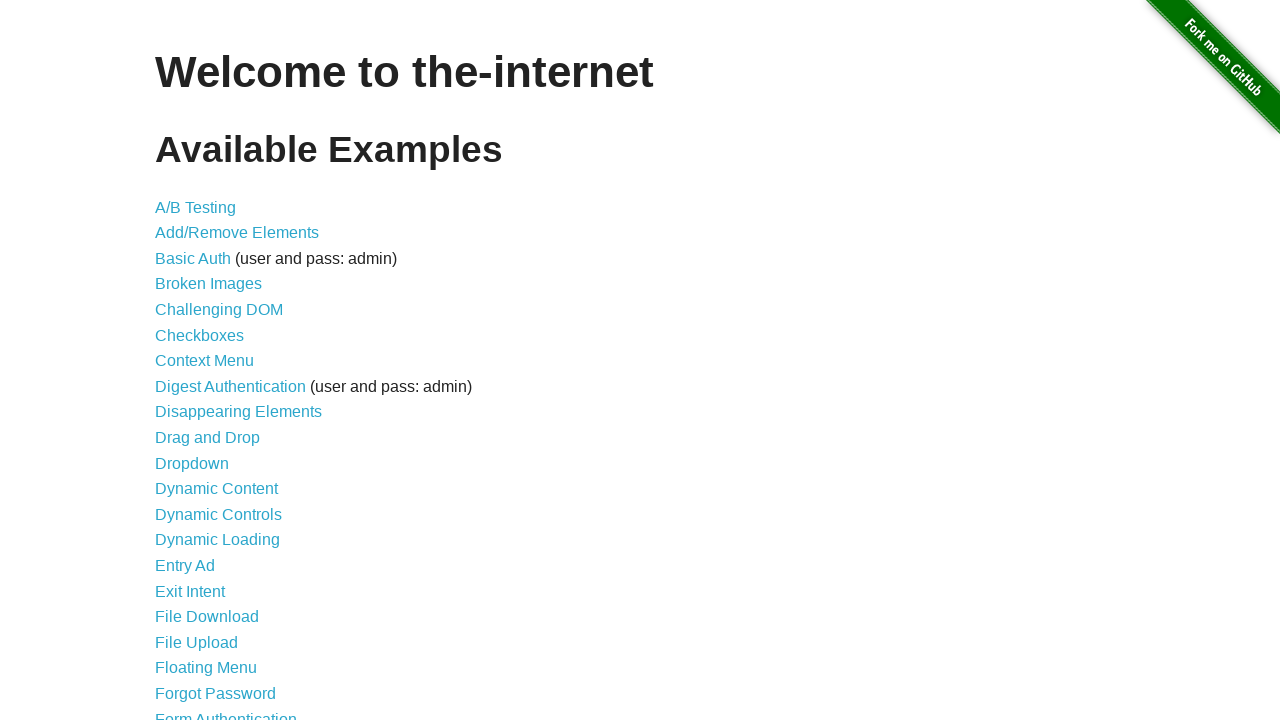

Refreshed the current page
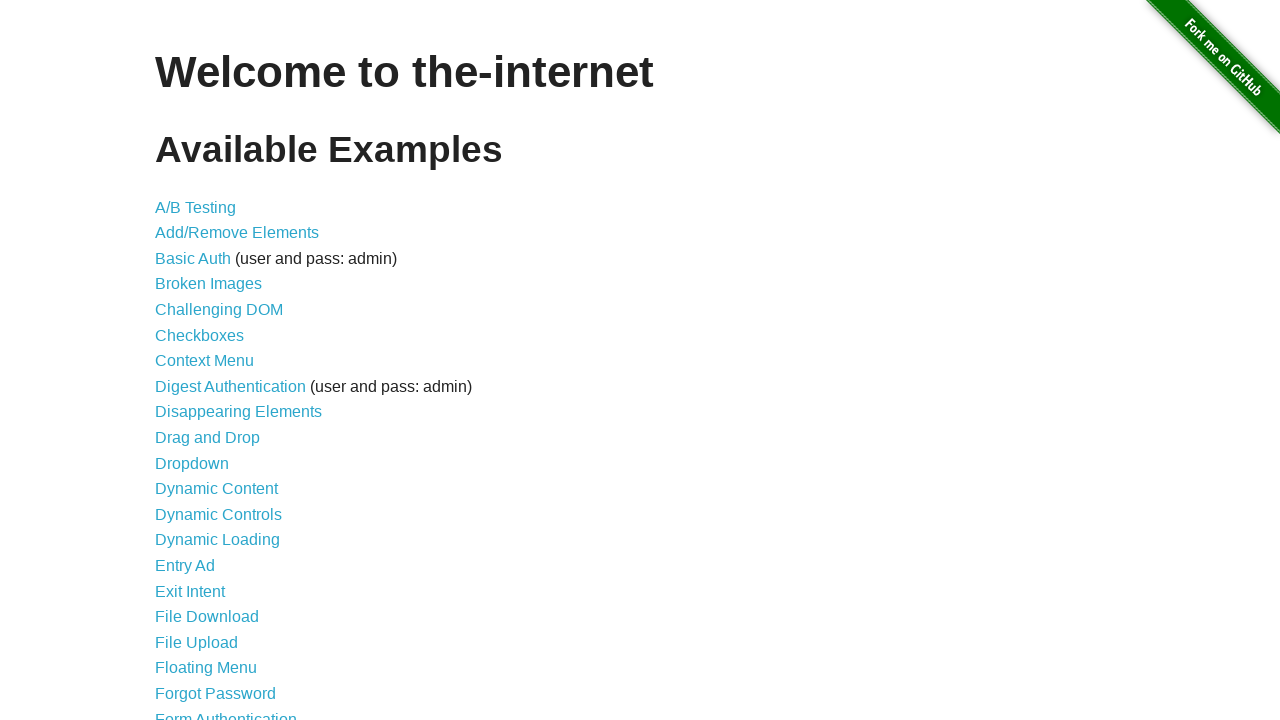

Navigated forward to formy project page again
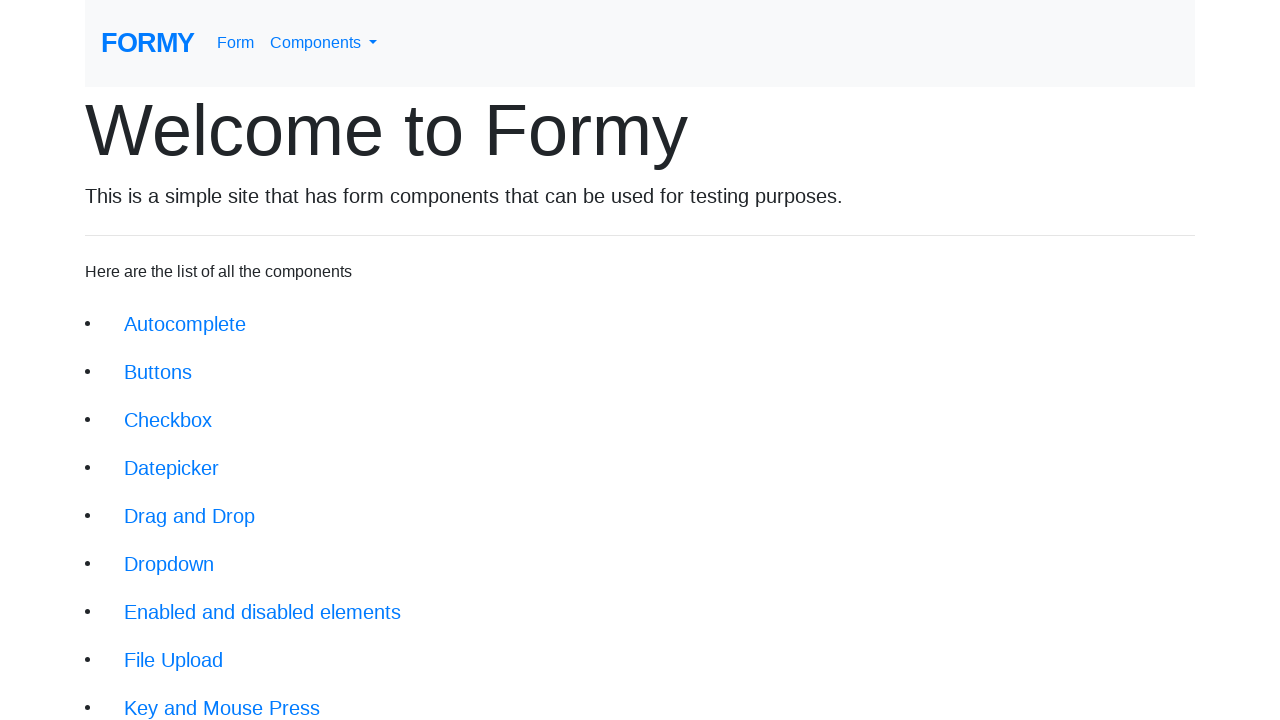

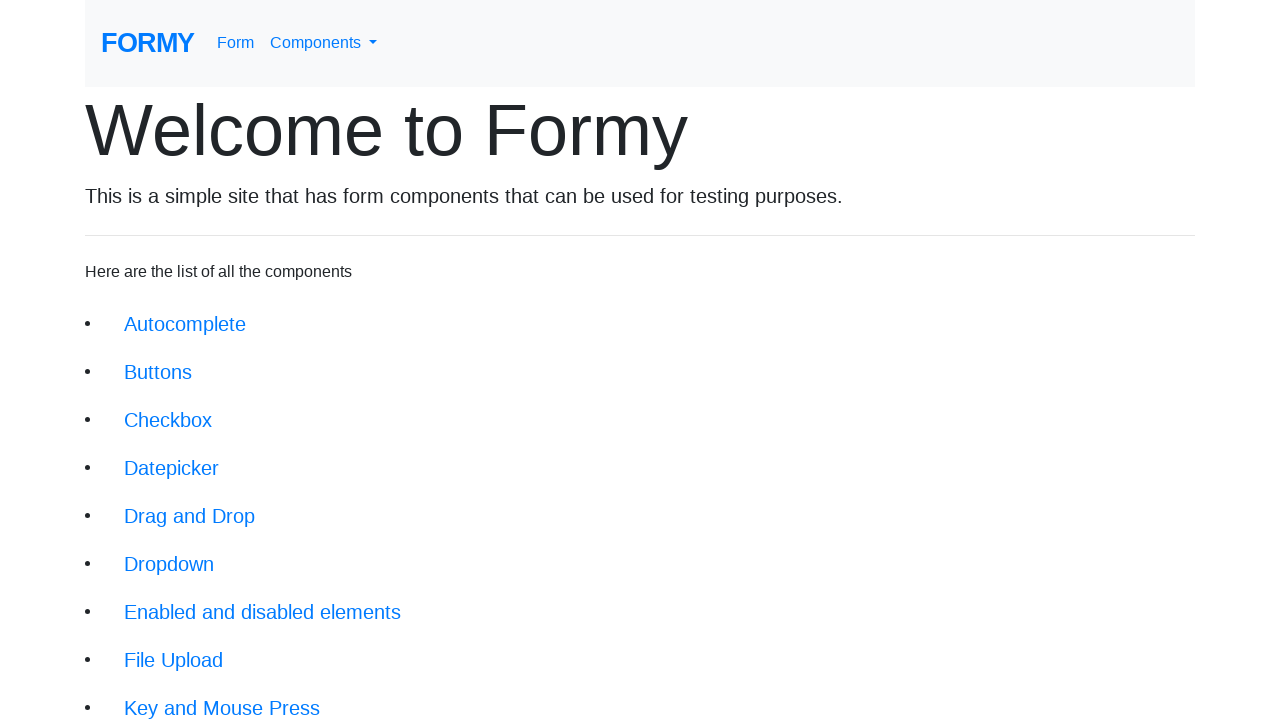